Tests that edits are saved when the input field loses focus (blur event)

Starting URL: https://demo.playwright.dev/todomvc

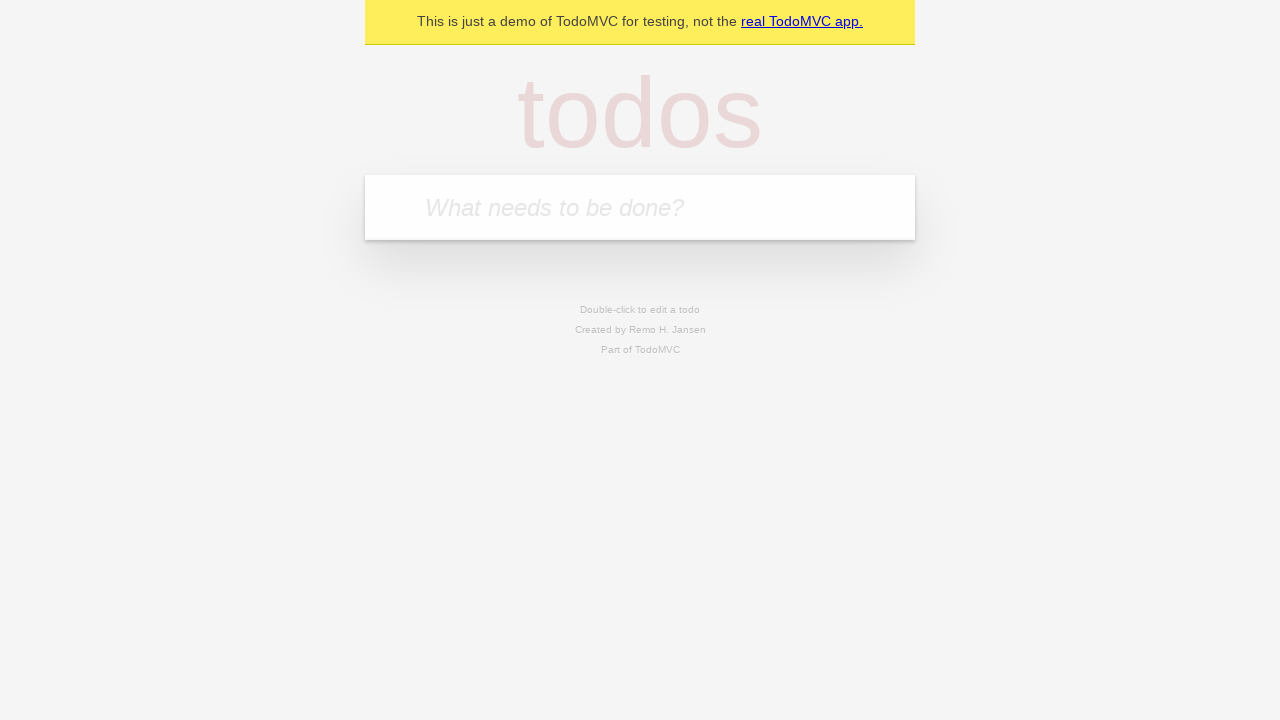

Filled new todo input with 'buy some cheese' on .new-todo
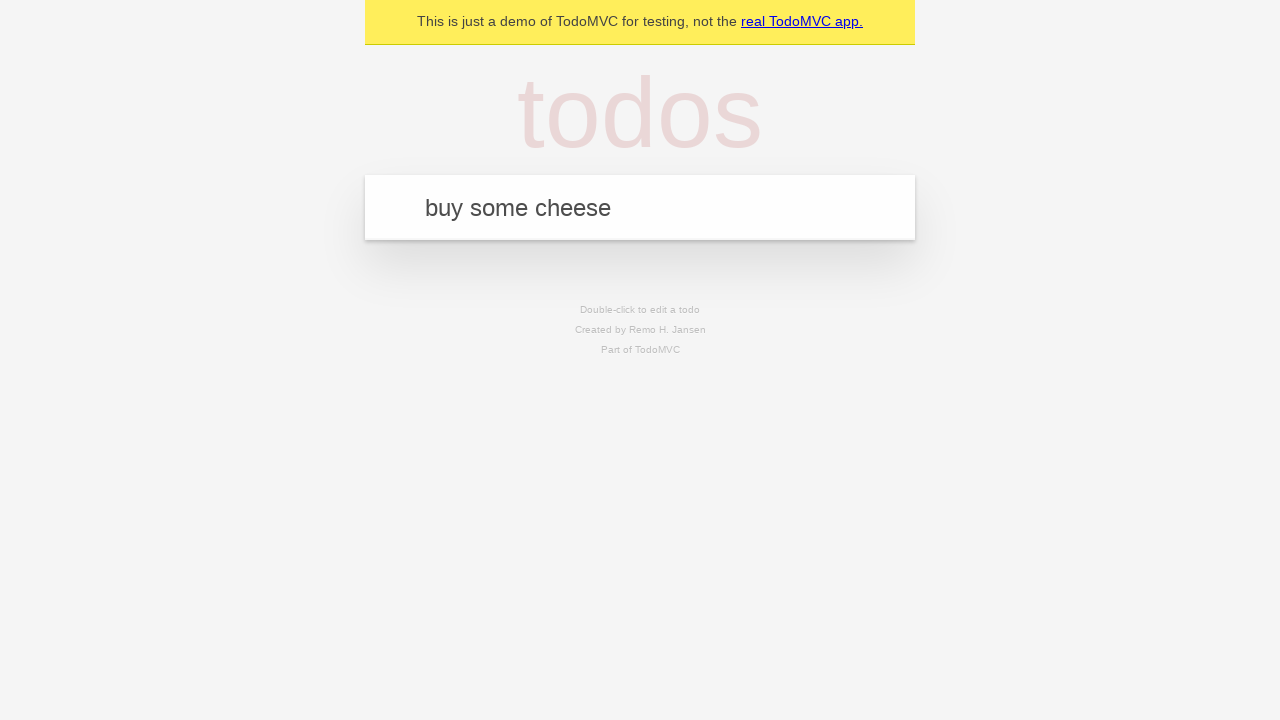

Pressed Enter to create first todo on .new-todo
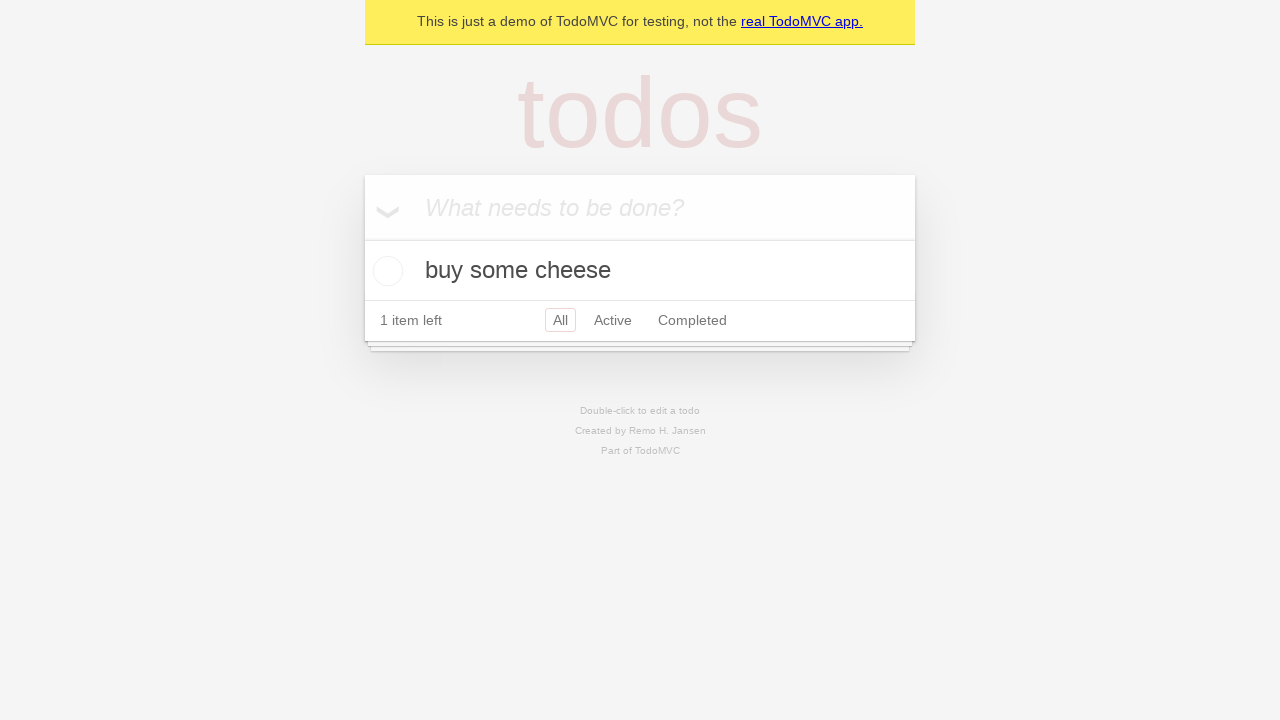

Filled new todo input with 'feed the cat' on .new-todo
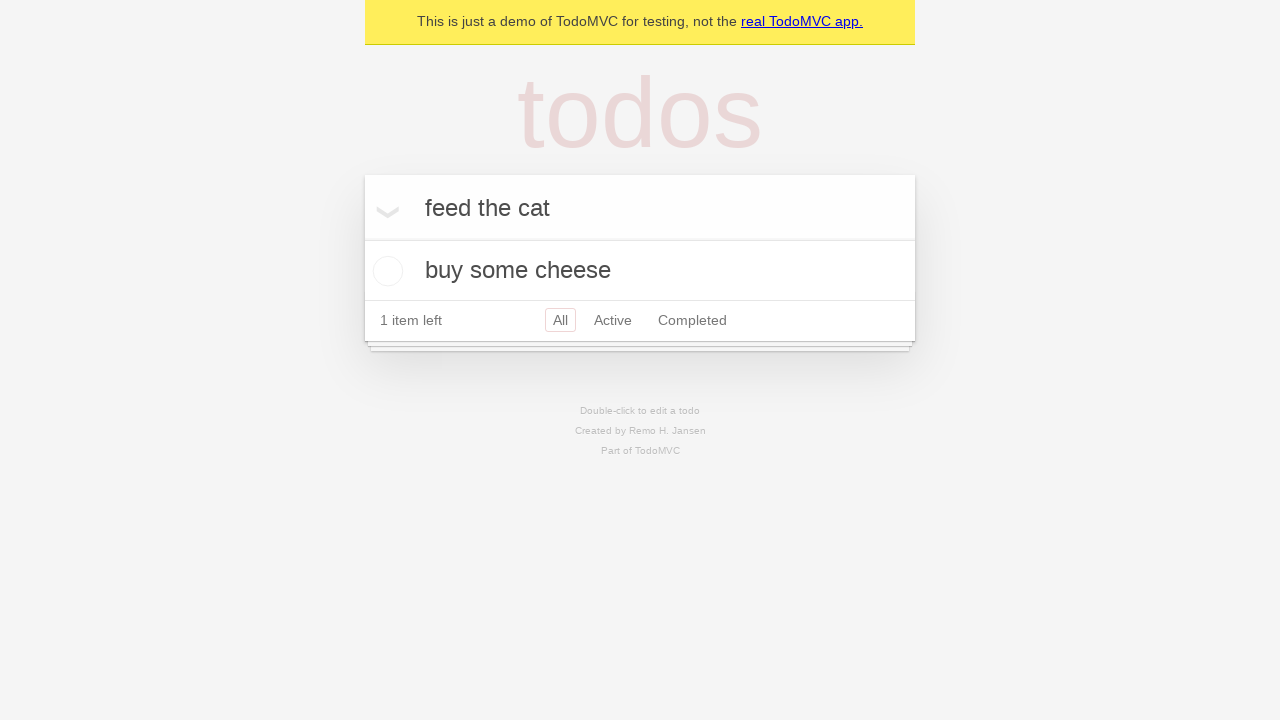

Pressed Enter to create second todo on .new-todo
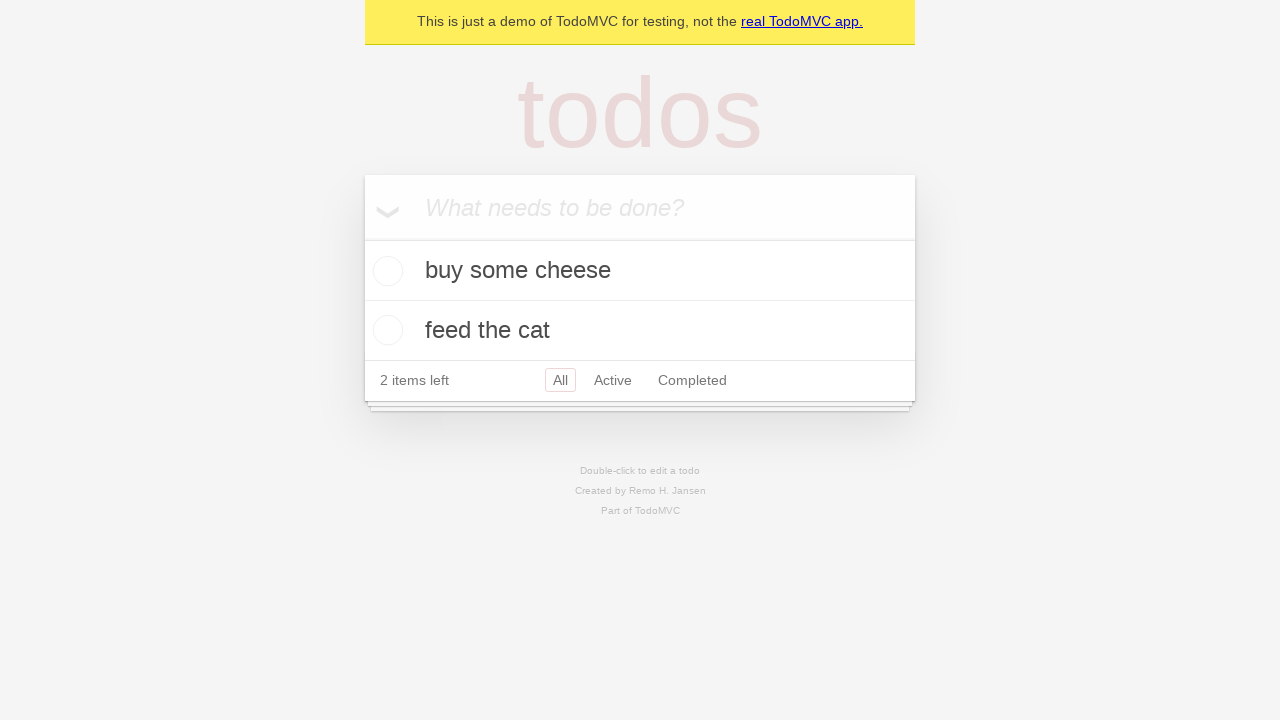

Filled new todo input with 'book a doctors appointment' on .new-todo
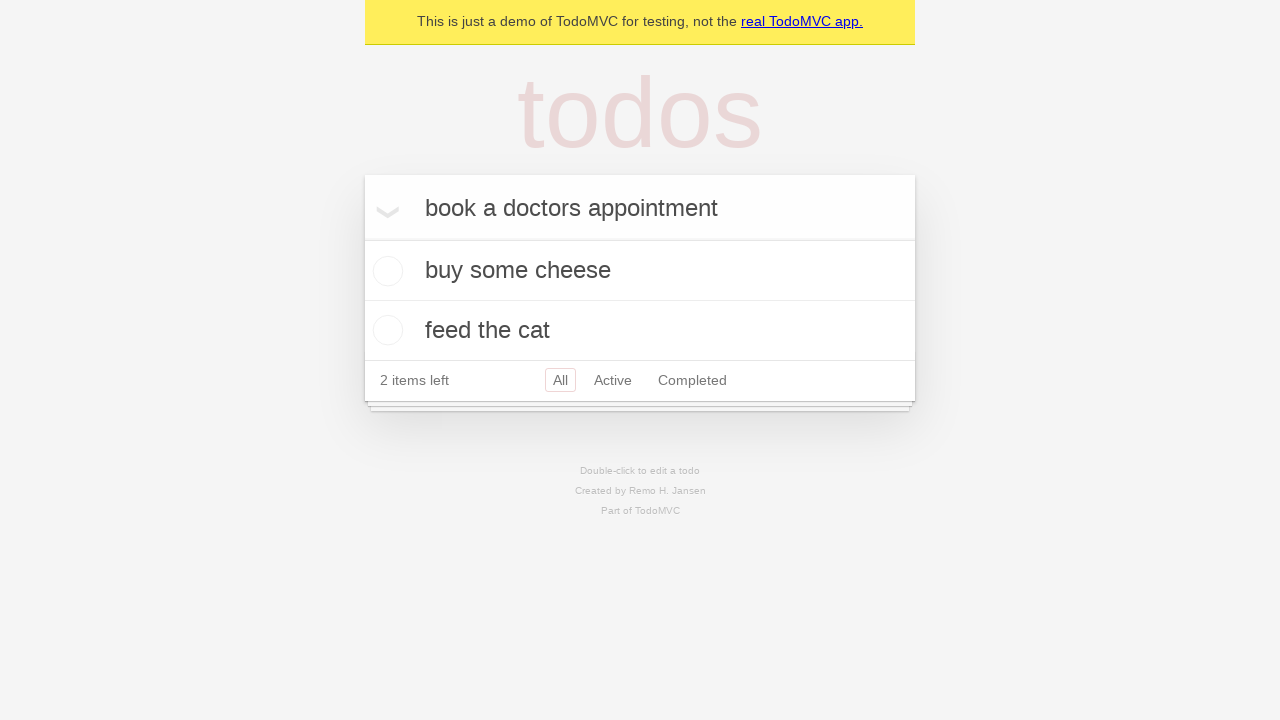

Pressed Enter to create third todo on .new-todo
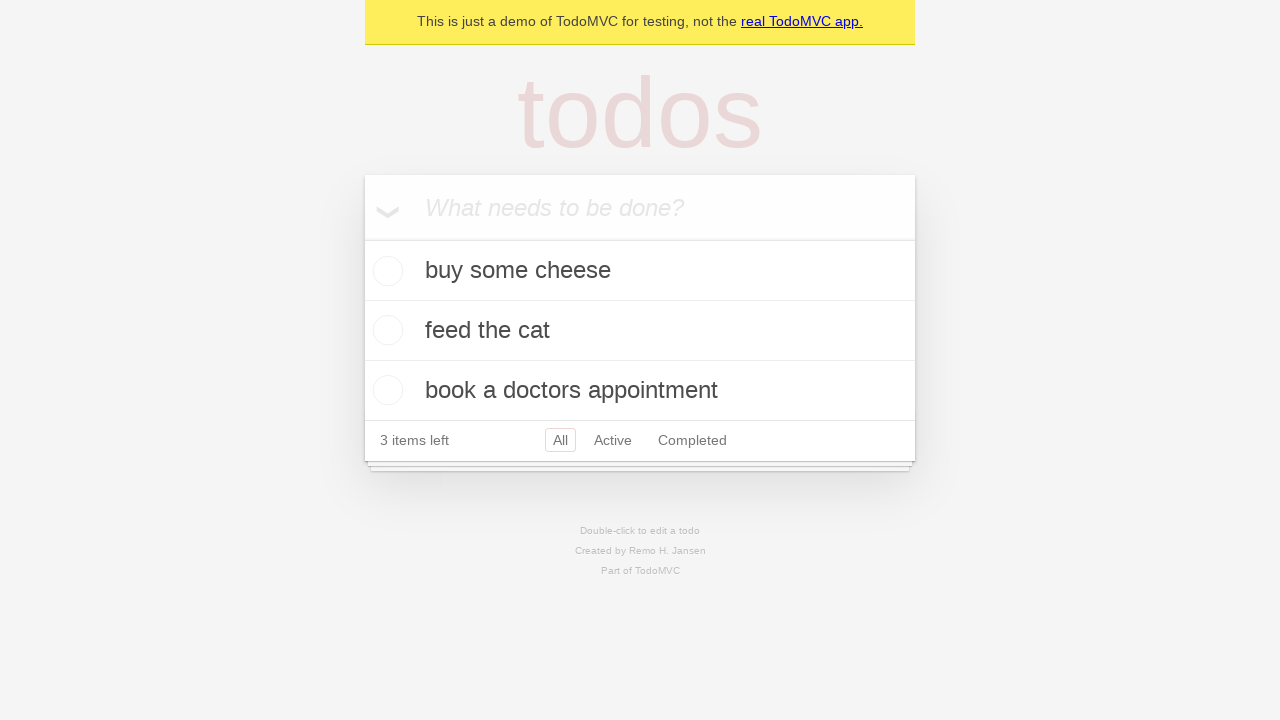

Double-clicked second todo to enter edit mode at (640, 331) on .todo-list li >> nth=1
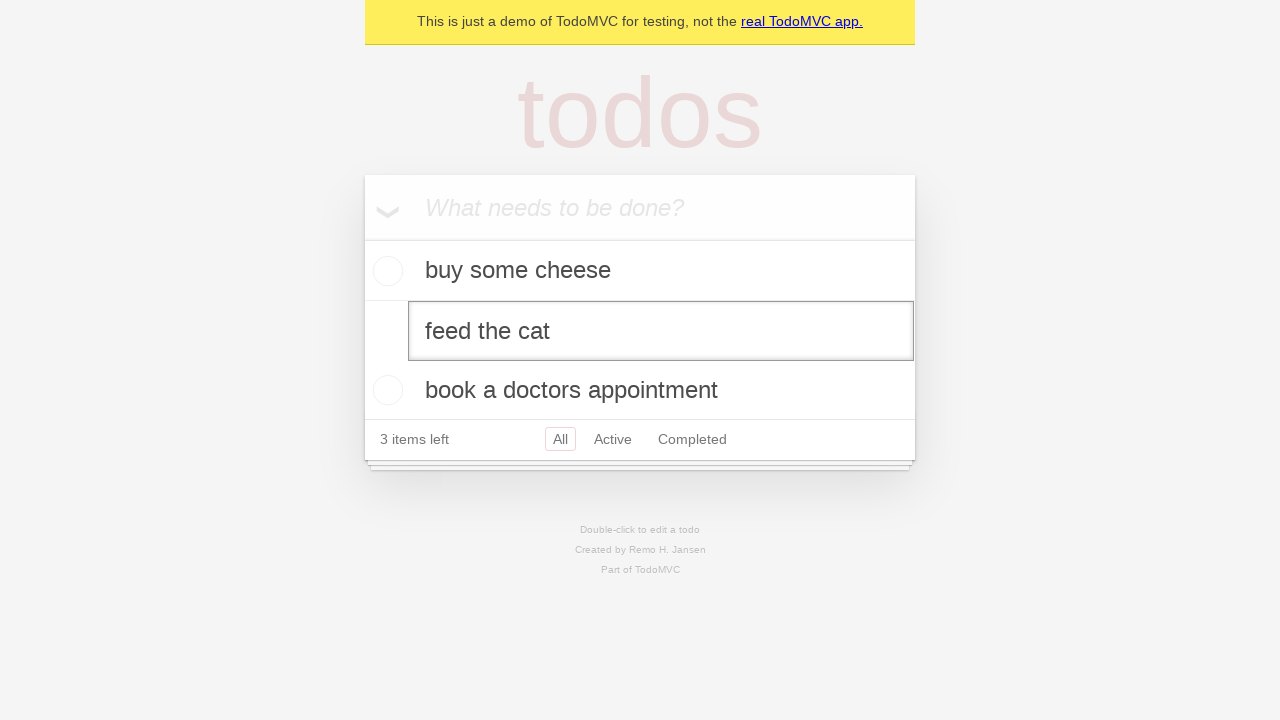

Filled edit field with new text 'buy some sausages' on .todo-list li >> nth=1 >> .edit
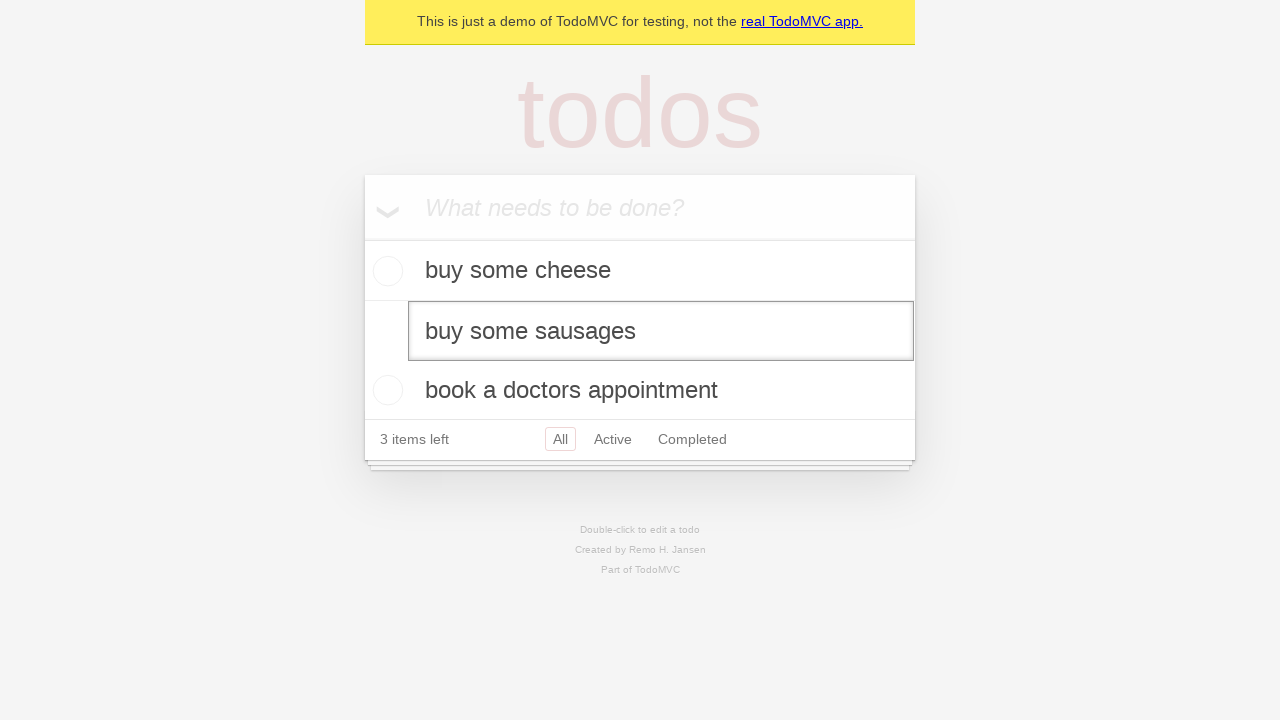

Dispatched blur event to save edits on the second todo
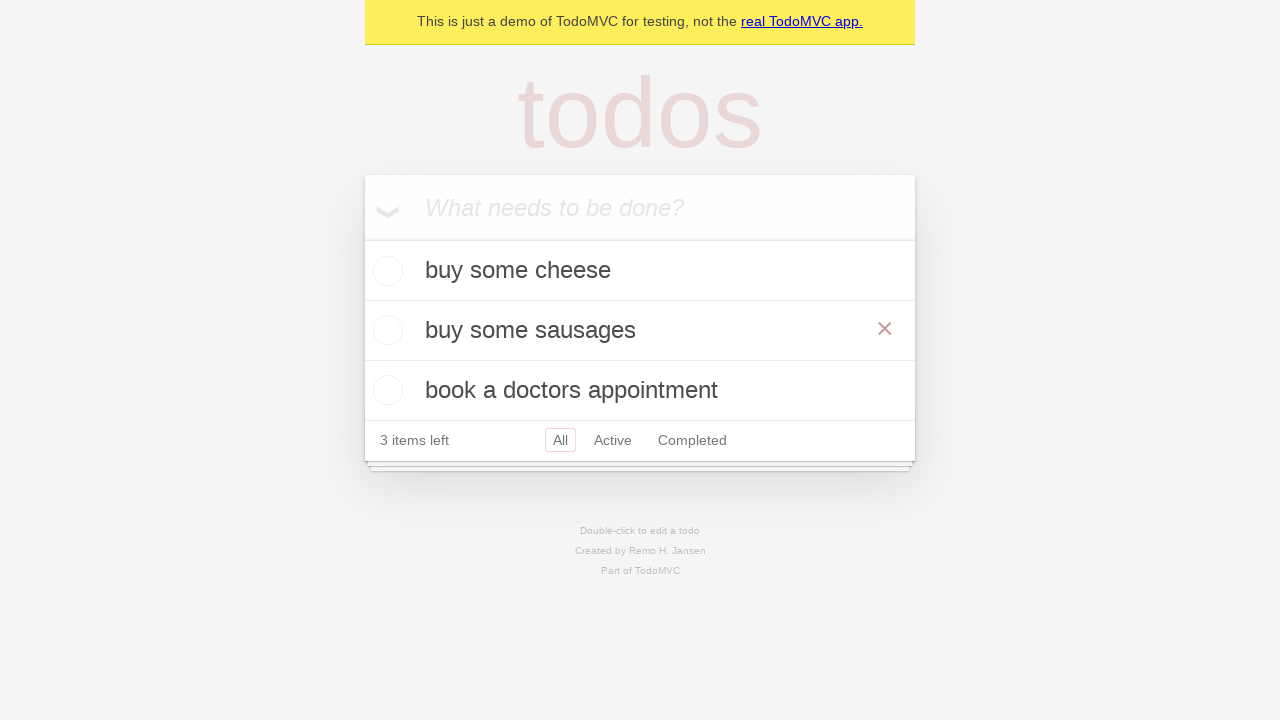

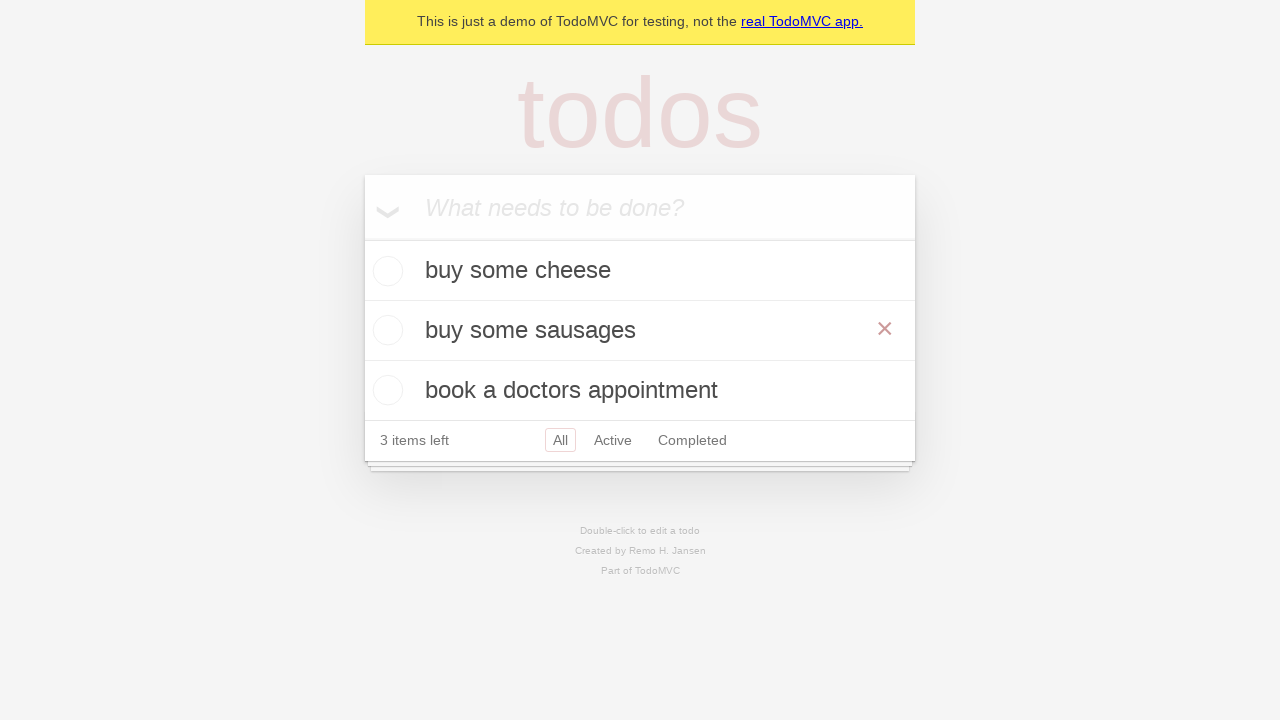